Tests date picker by clearing and entering a new date value

Starting URL: https://demoqa.com/date-picker

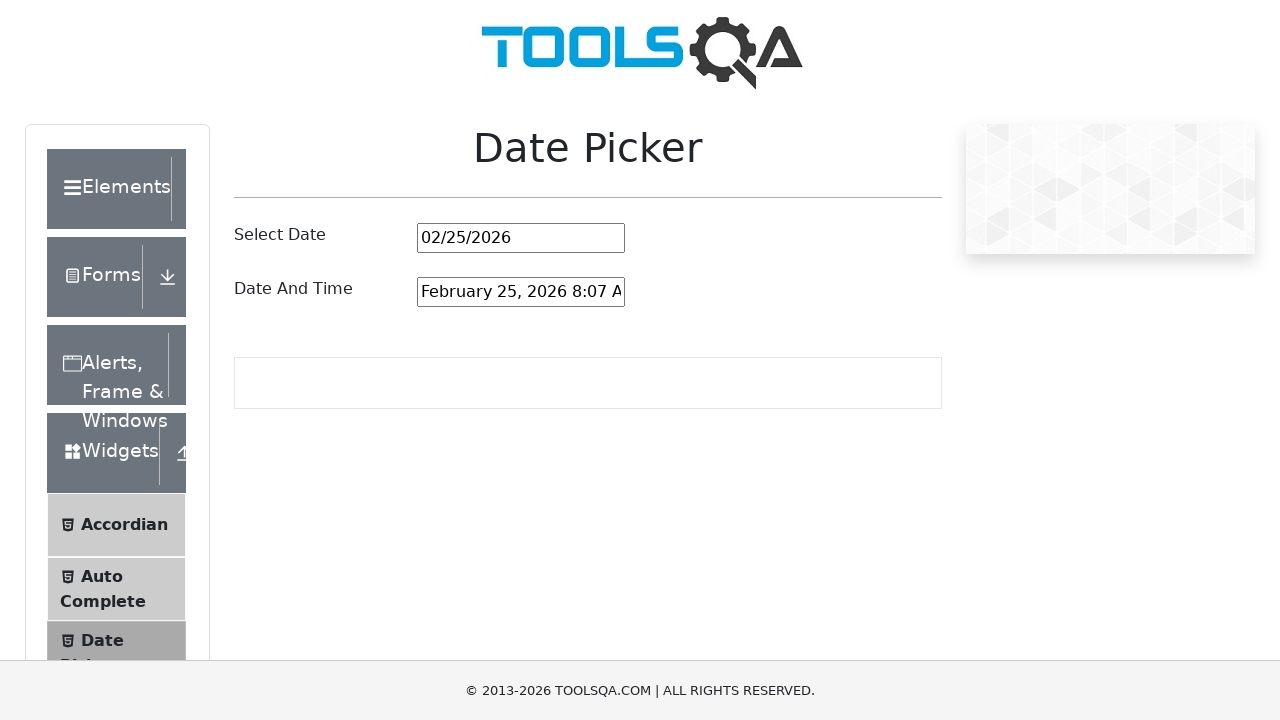

Located date picker input field
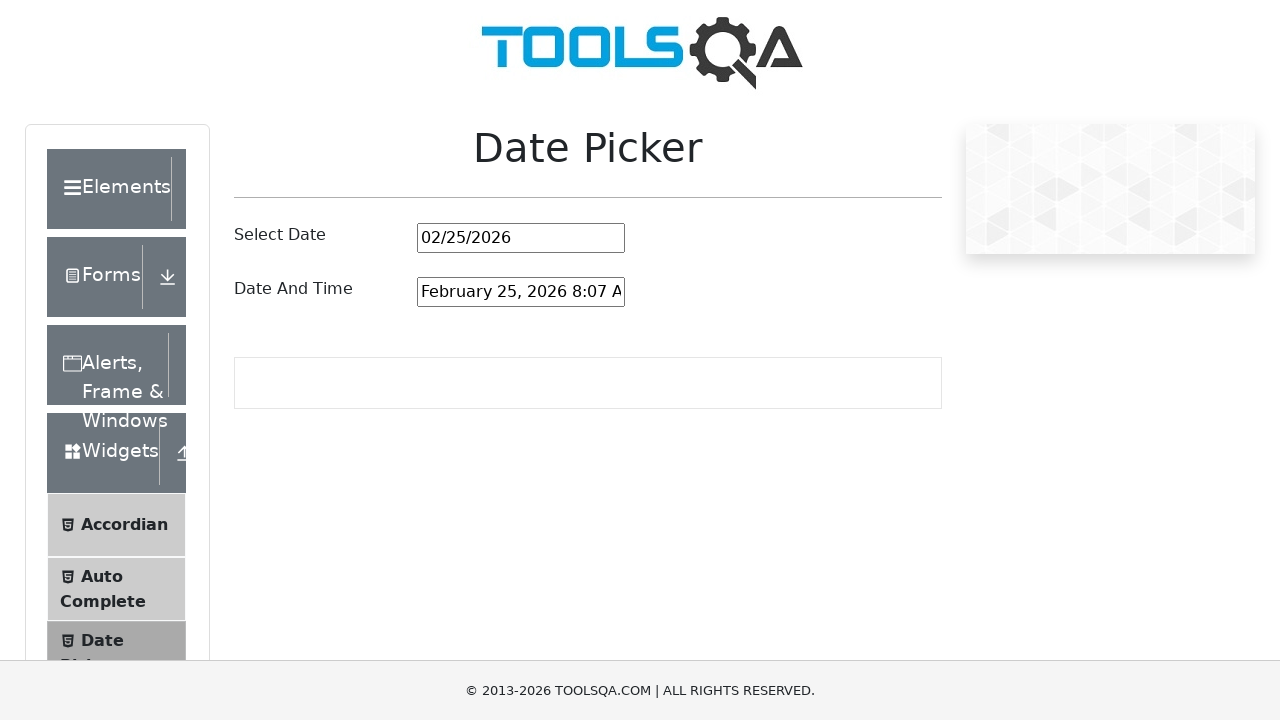

Cleared existing date from date picker input on #datePickerMonthYearInput
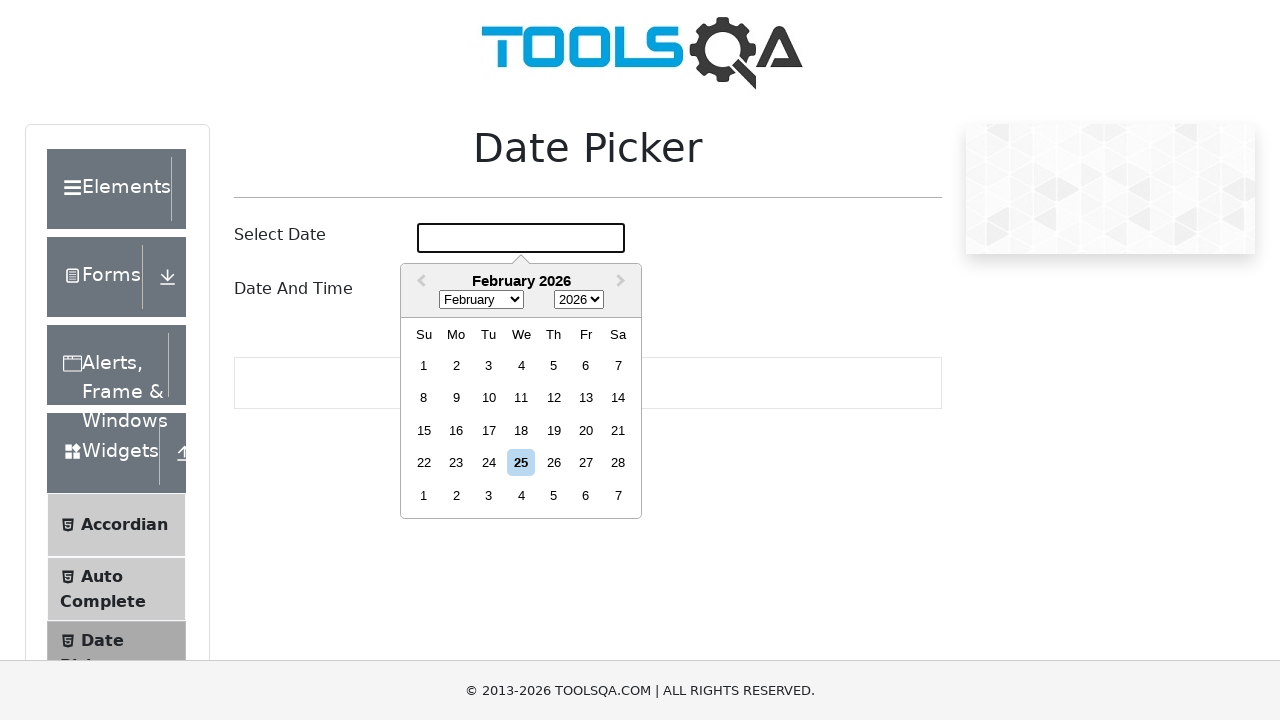

Entered new date value '03/04/1997' into date picker on #datePickerMonthYearInput
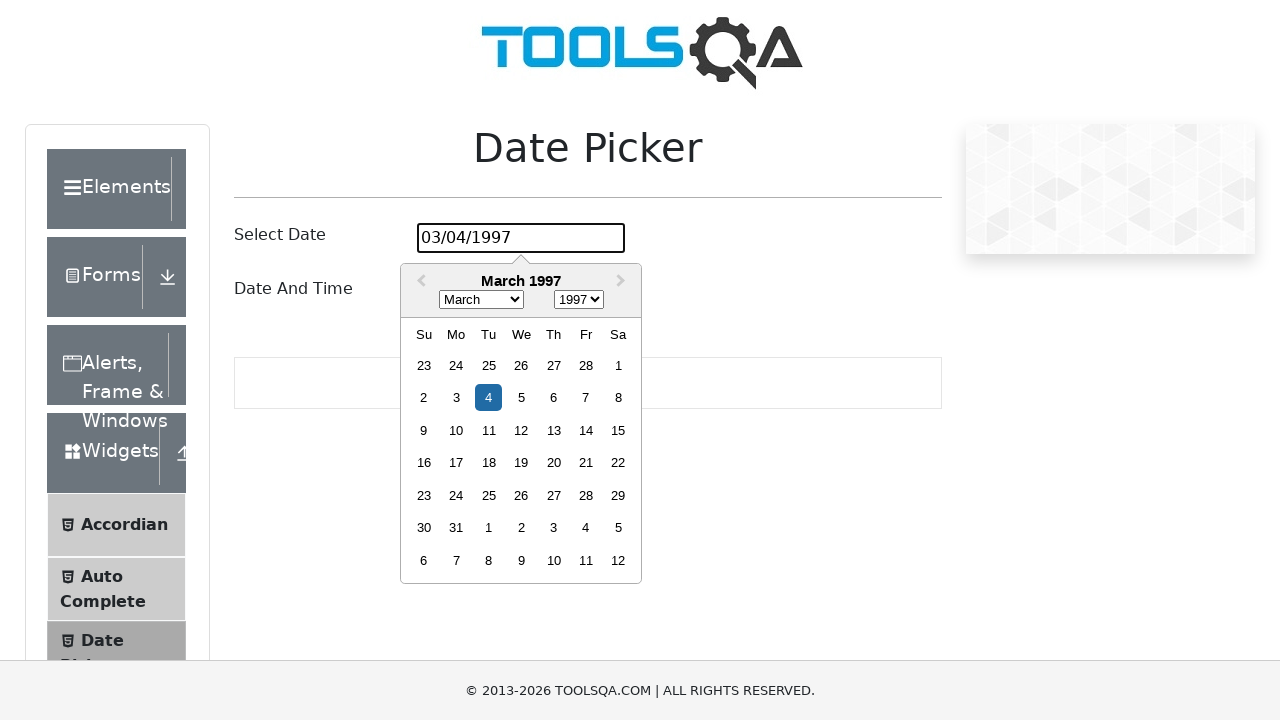

Pressed Enter to confirm date selection on #datePickerMonthYearInput
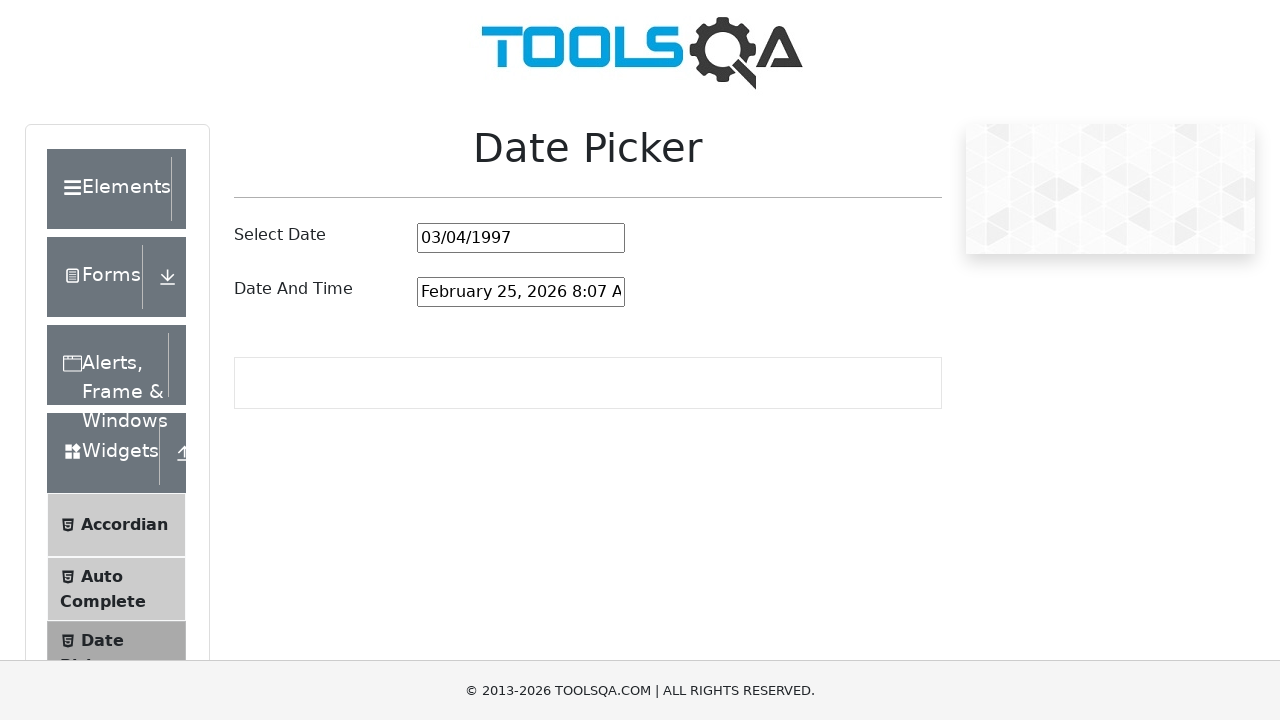

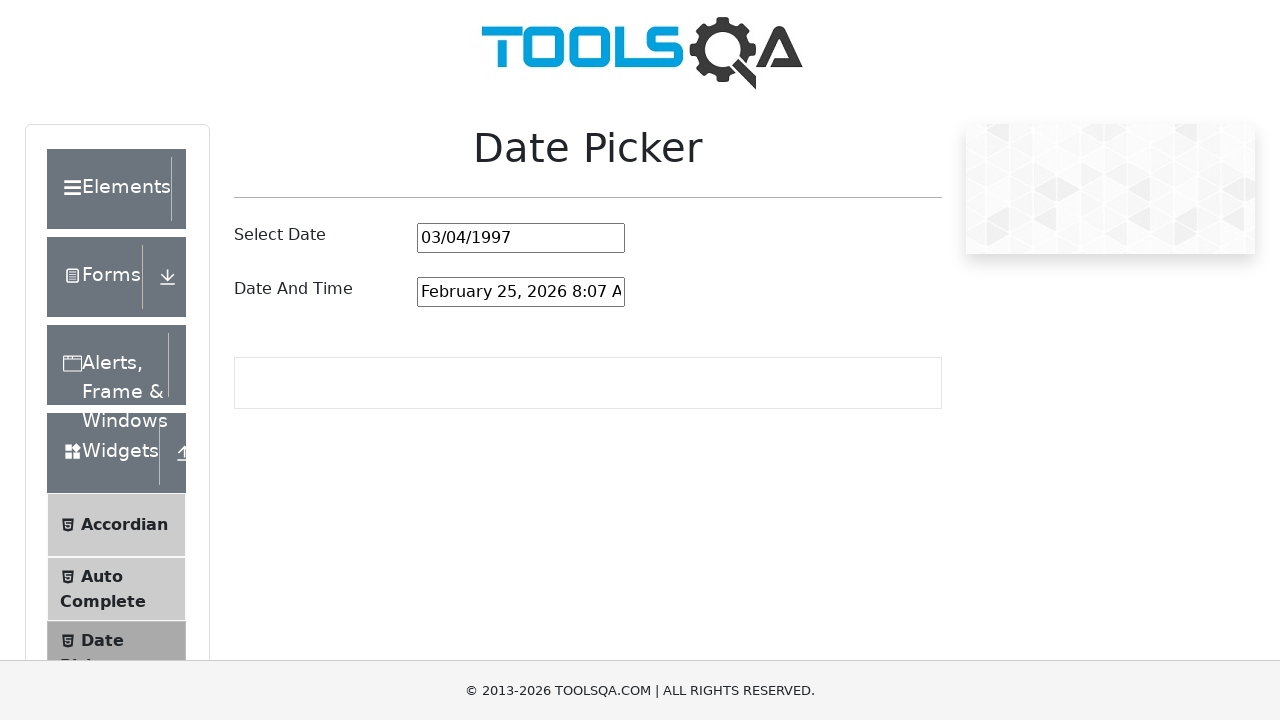